Tests double-click functionality by performing a double-click on a button and verifying the success message appears

Starting URL: https://demoqa.com/buttons

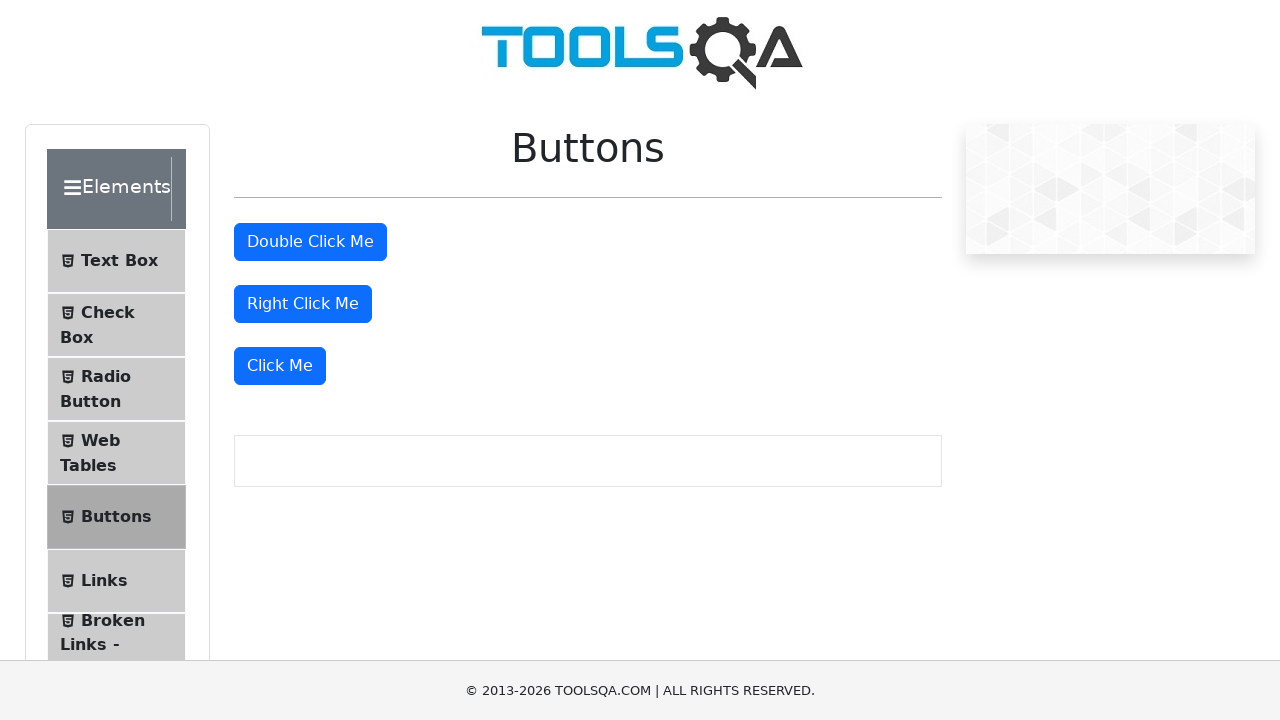

Double-clicked the double click button at (310, 242) on #doubleClickBtn
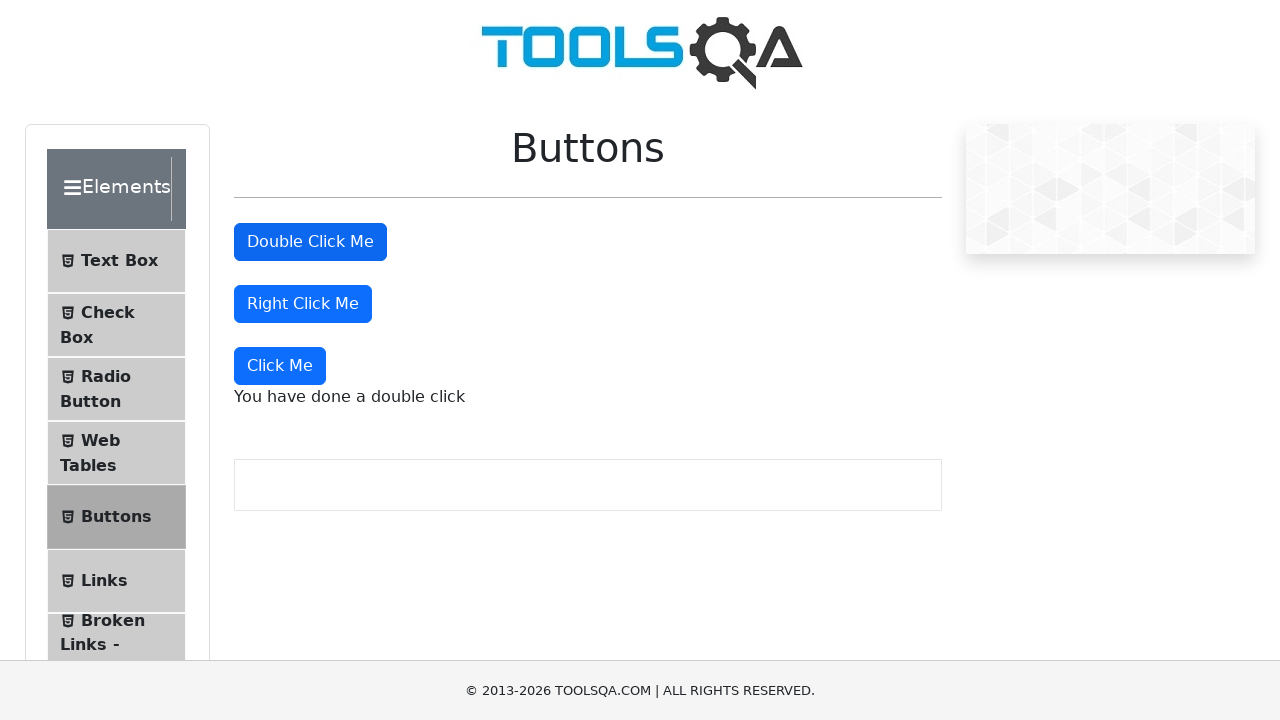

Double-click message appeared
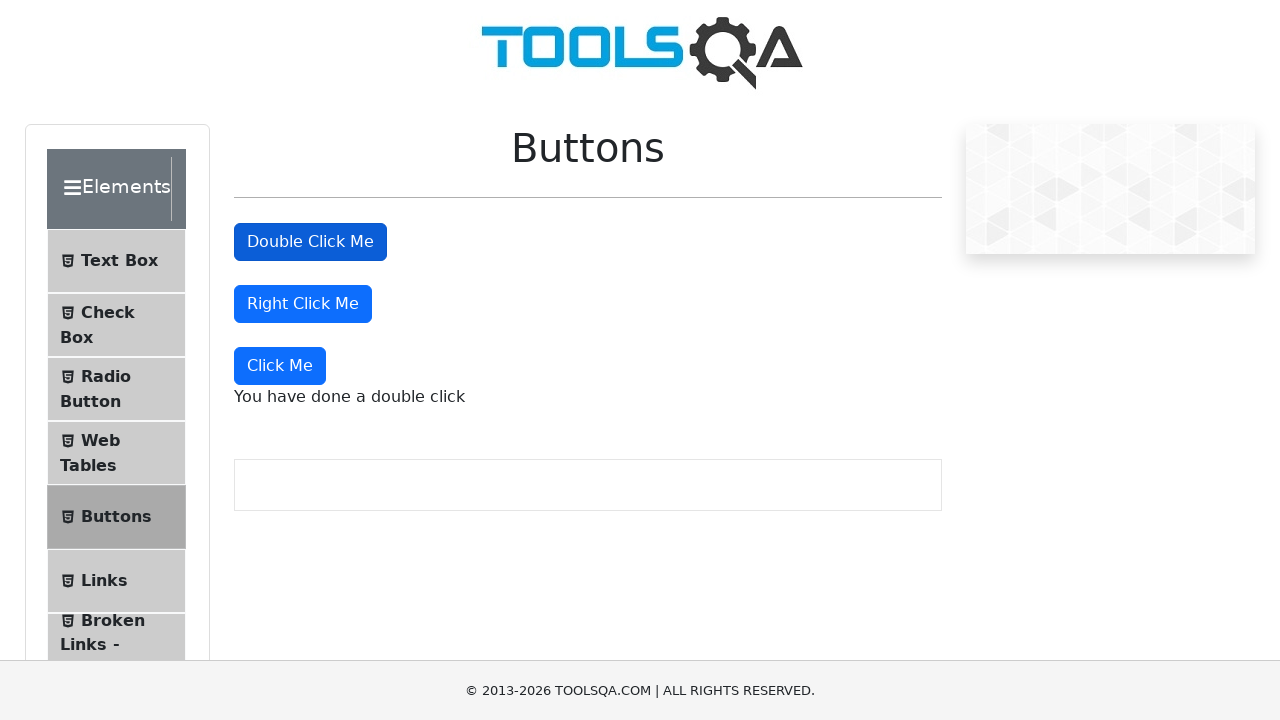

Verified success message contains 'You have done a double click'
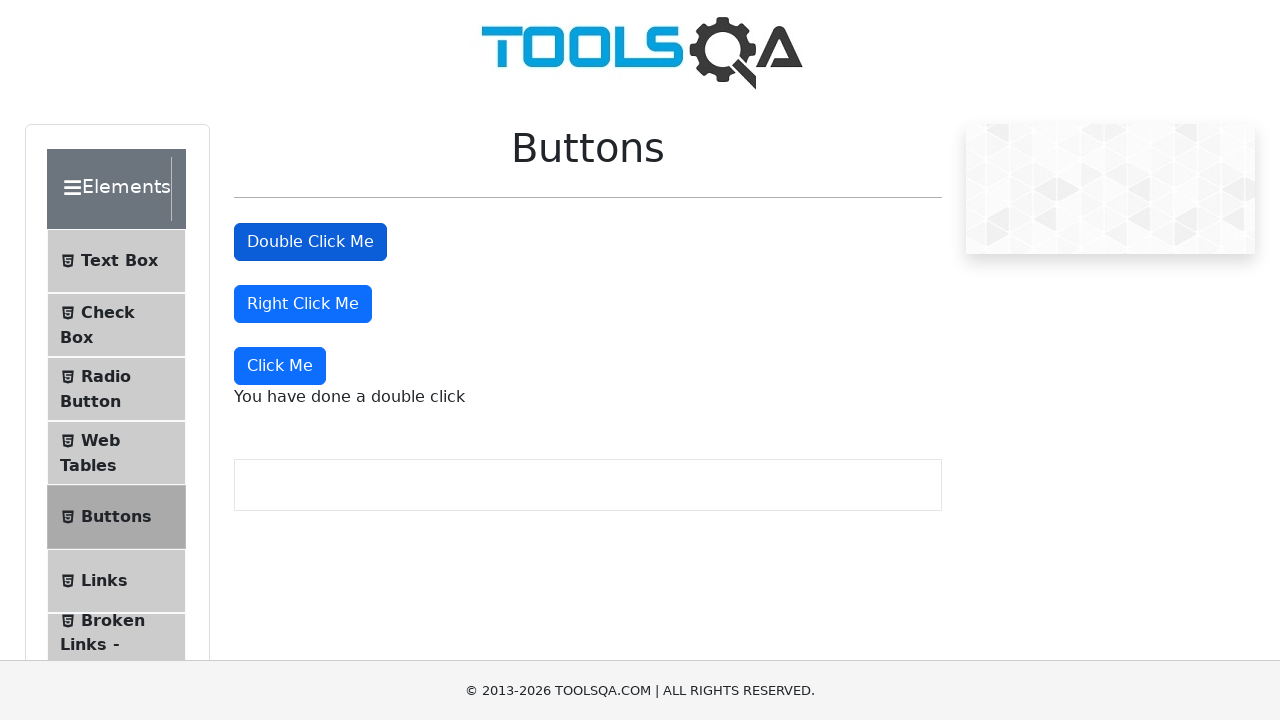

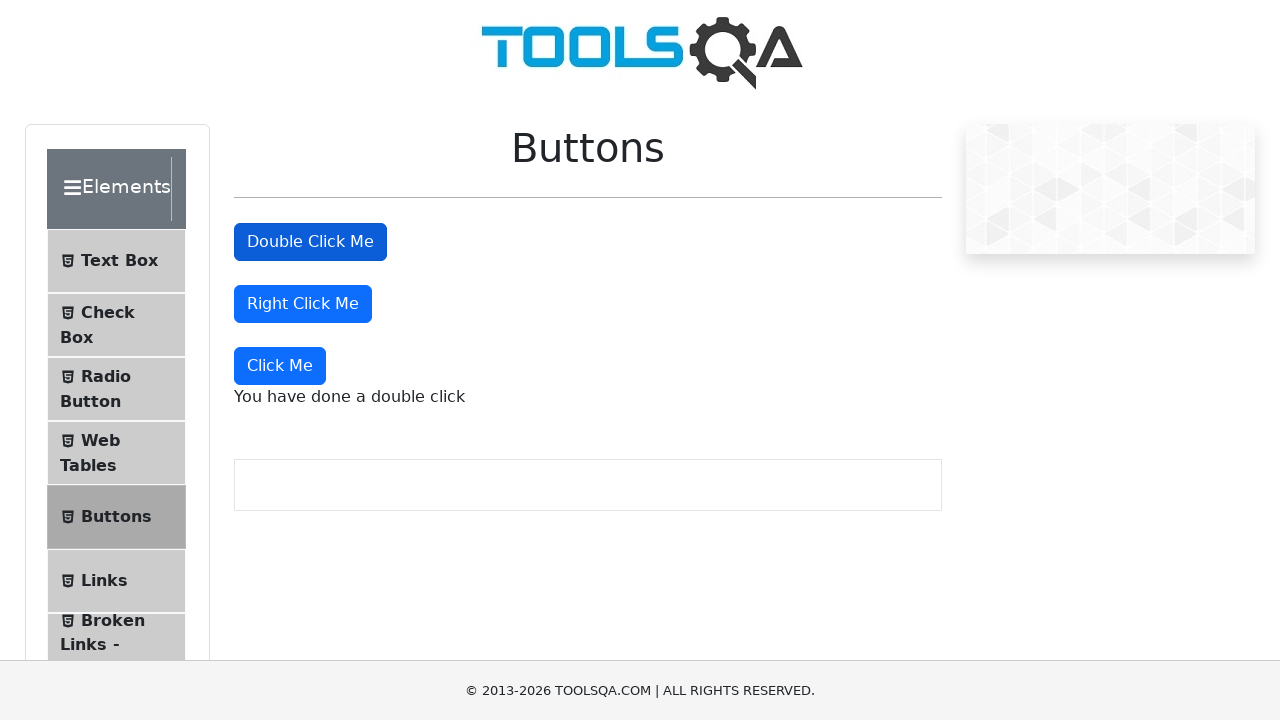